Tests job application workflow by navigating to jobs page, searching for banking jobs, selecting the first result, and clicking apply to reveal contact email

Starting URL: https://alchemy.hguy.co/jobs

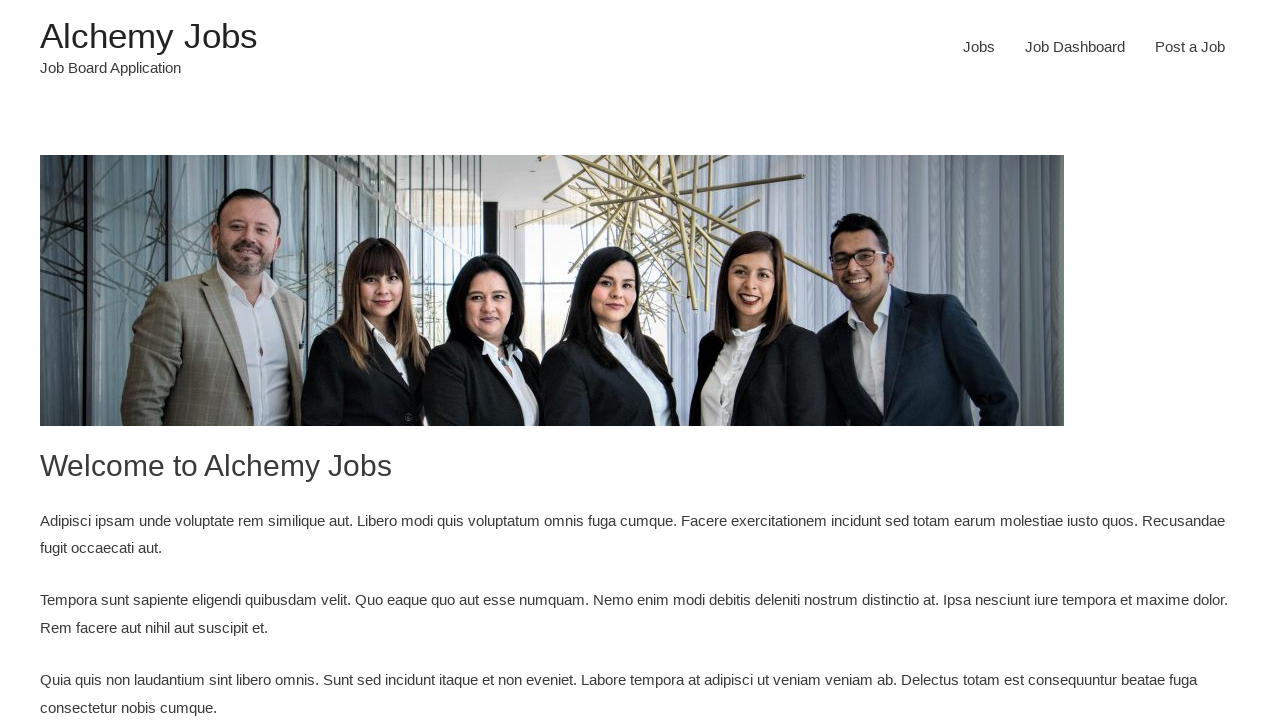

Clicked on Jobs menu item at (979, 47) on #menu-item-24
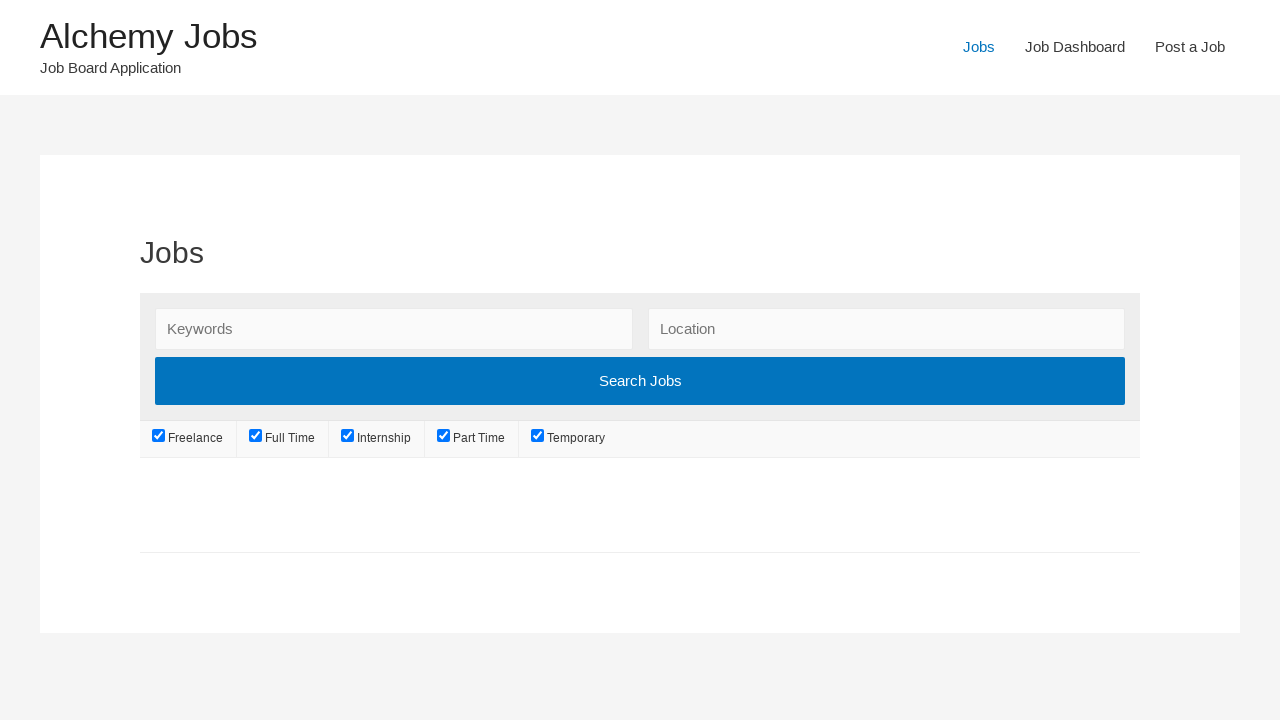

Filled search keywords field with 'Banking' on input#search_keywords
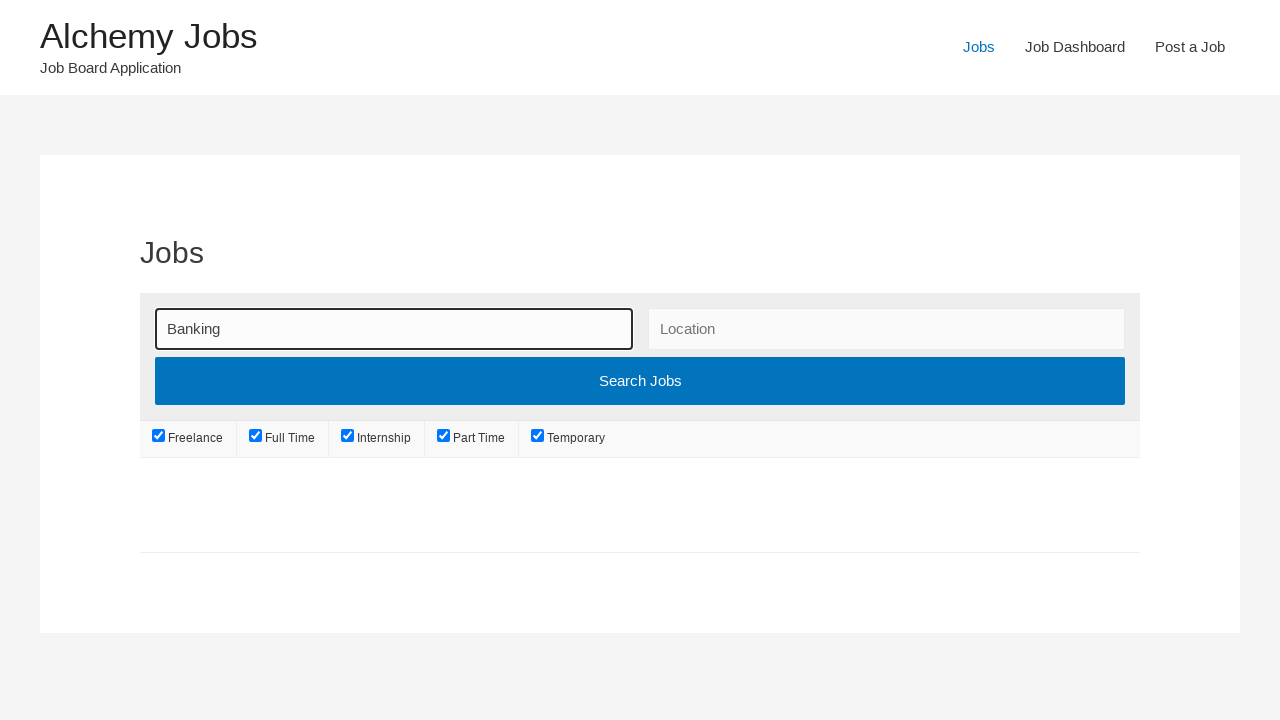

Clicked search button to find banking jobs at (640, 381) on input[type='submit']
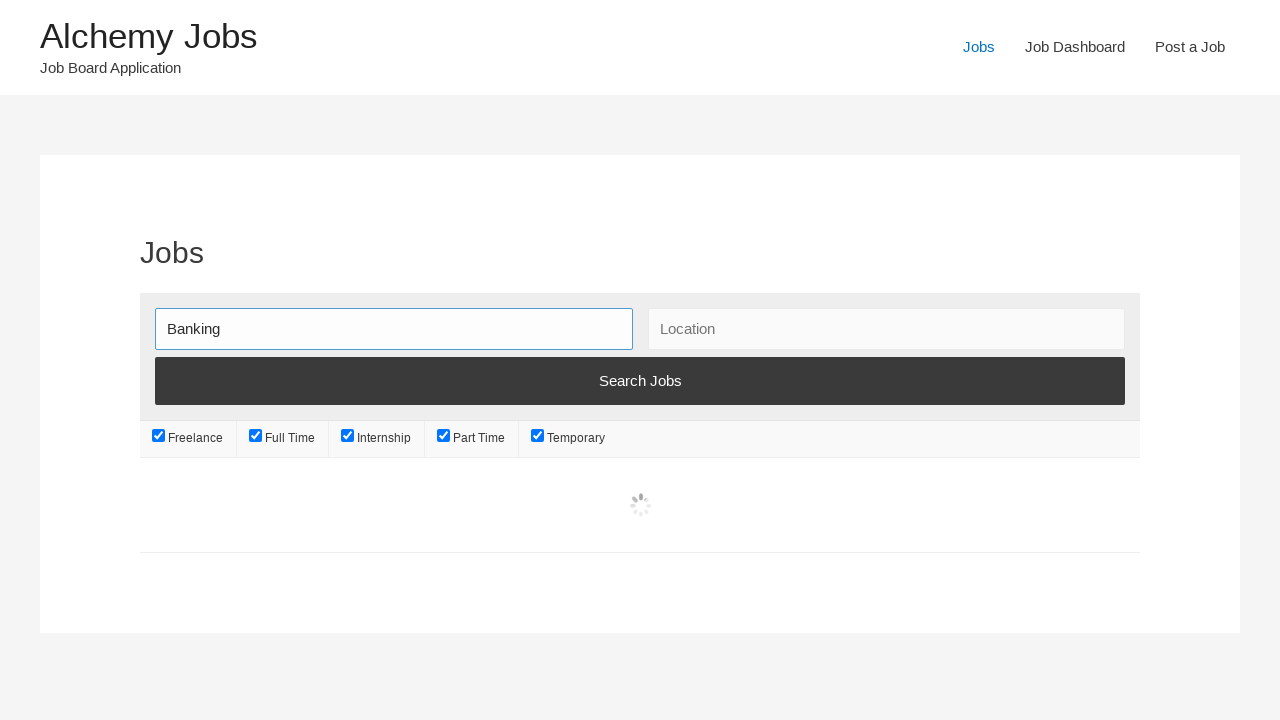

Clicked on the first job listing in search results at (640, 520) on div.job_listings > ul > li:first-child > a
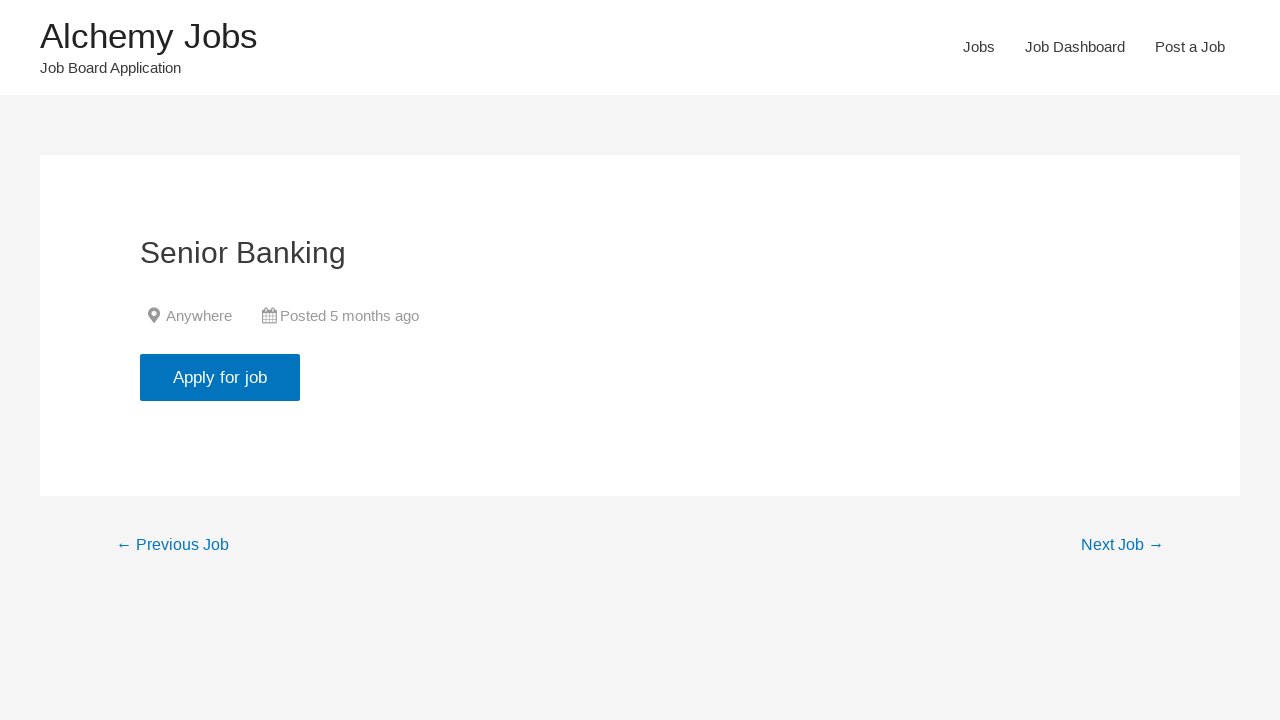

Clicked apply button to apply for job at (220, 377) on input.application_button.button
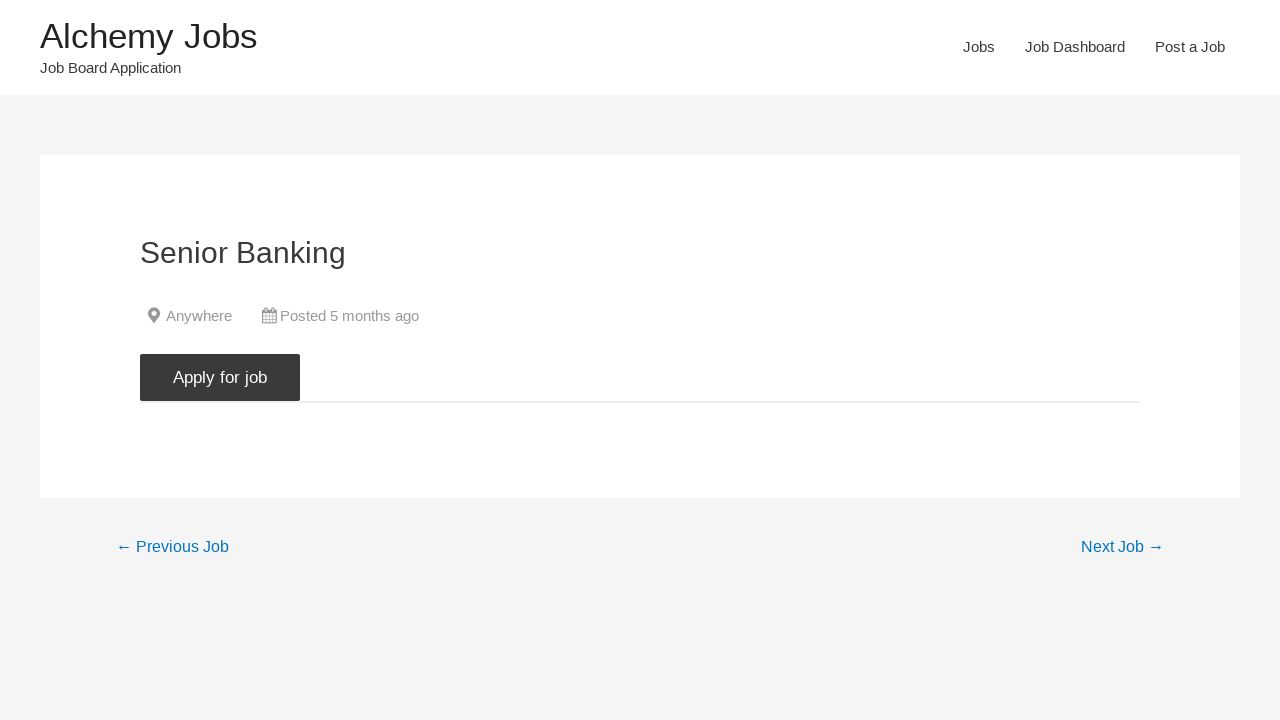

Waited for and verified contact email is displayed
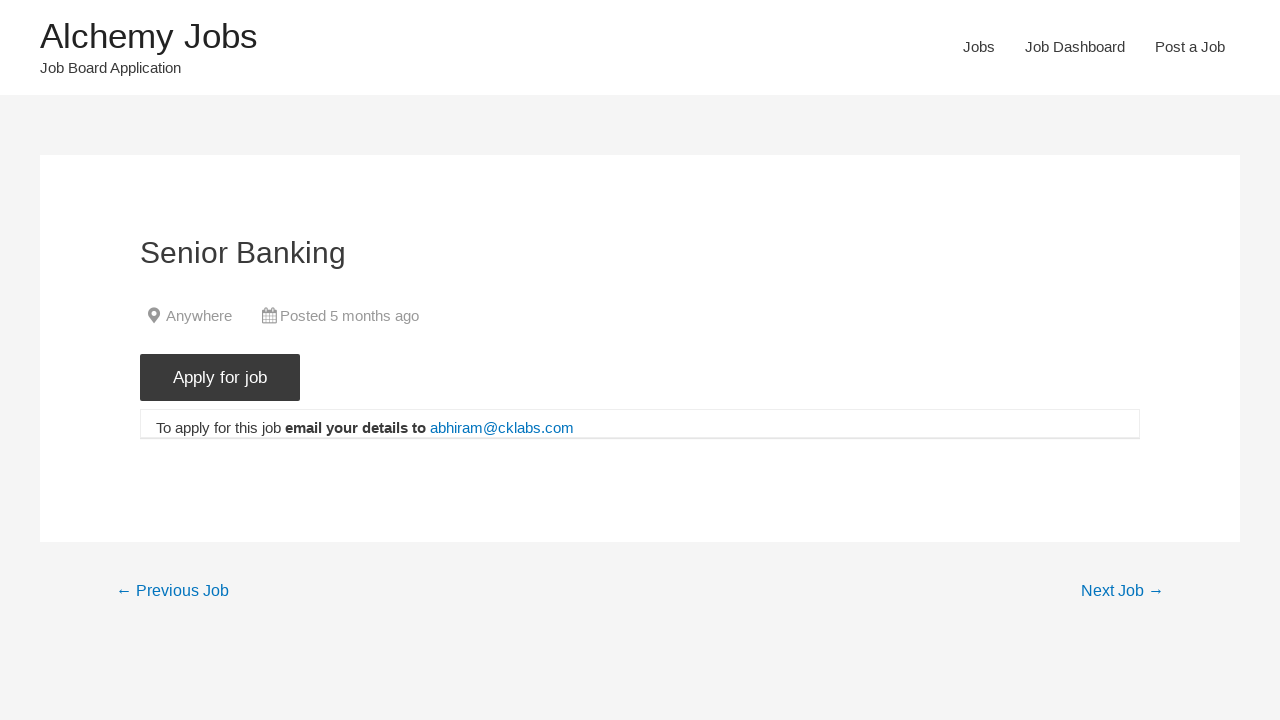

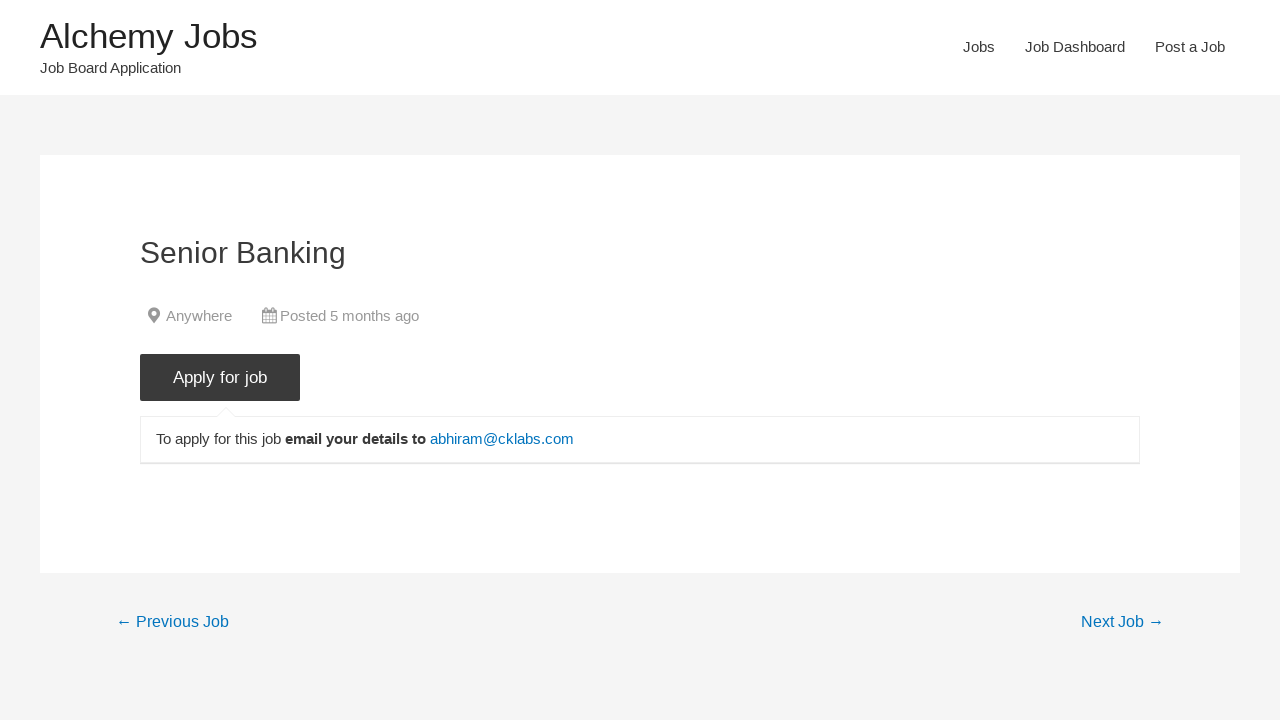